Tests basic browser navigation by opening a website, maximizing the window, and verifying the page loads by checking the title and URL.

Starting URL: https://rahulshettyacademy.com

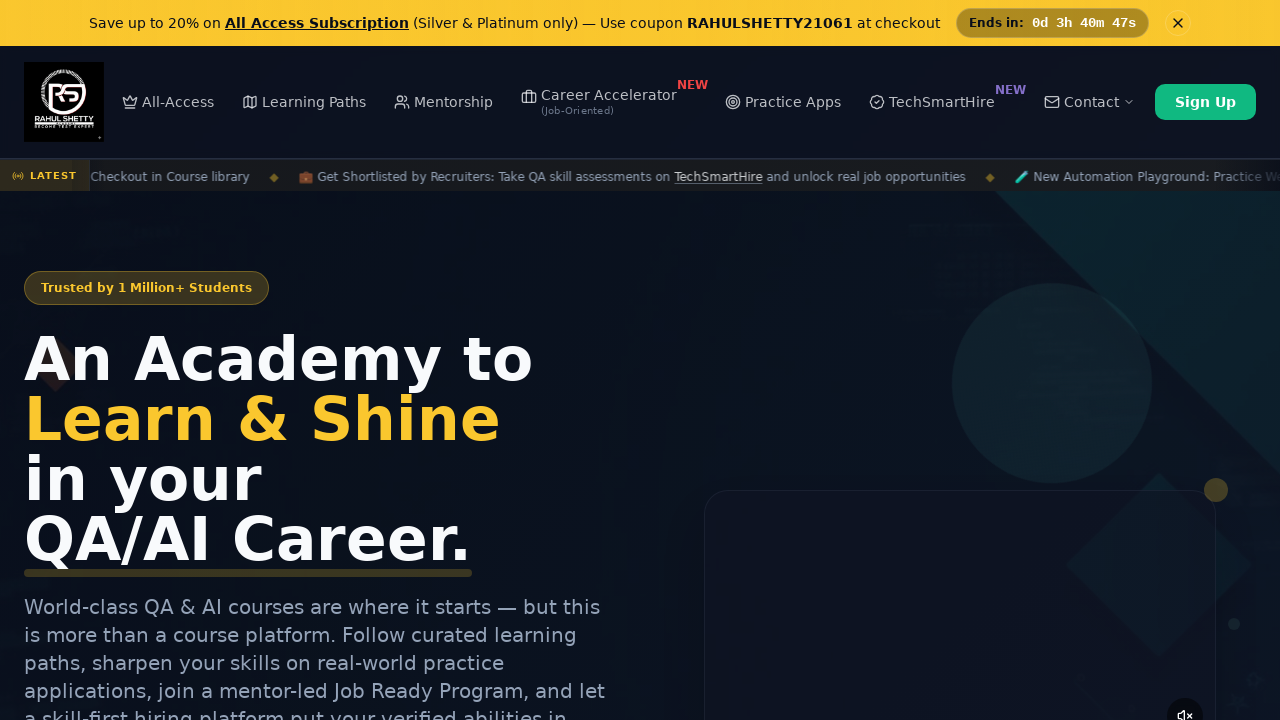

Set viewport size to 1920x1080 to maximize browser window
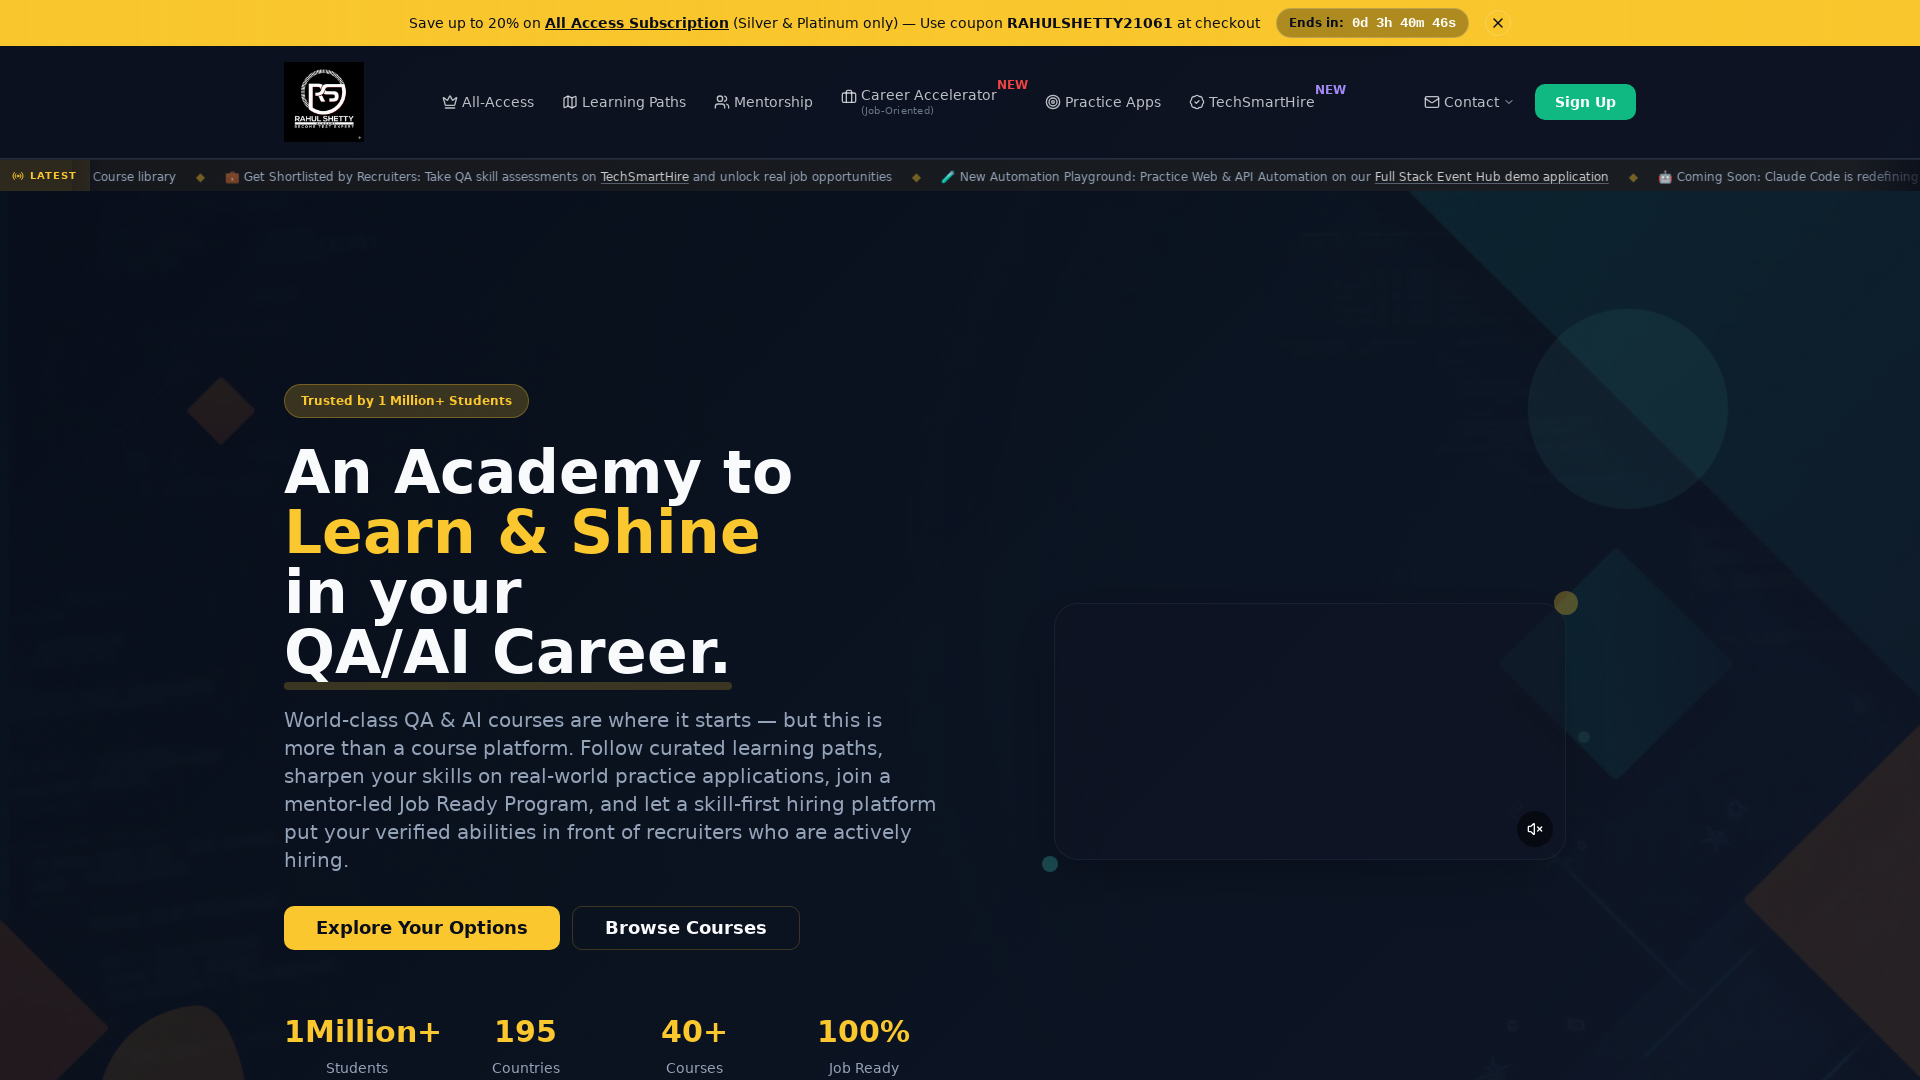

Waited for page DOM content to load
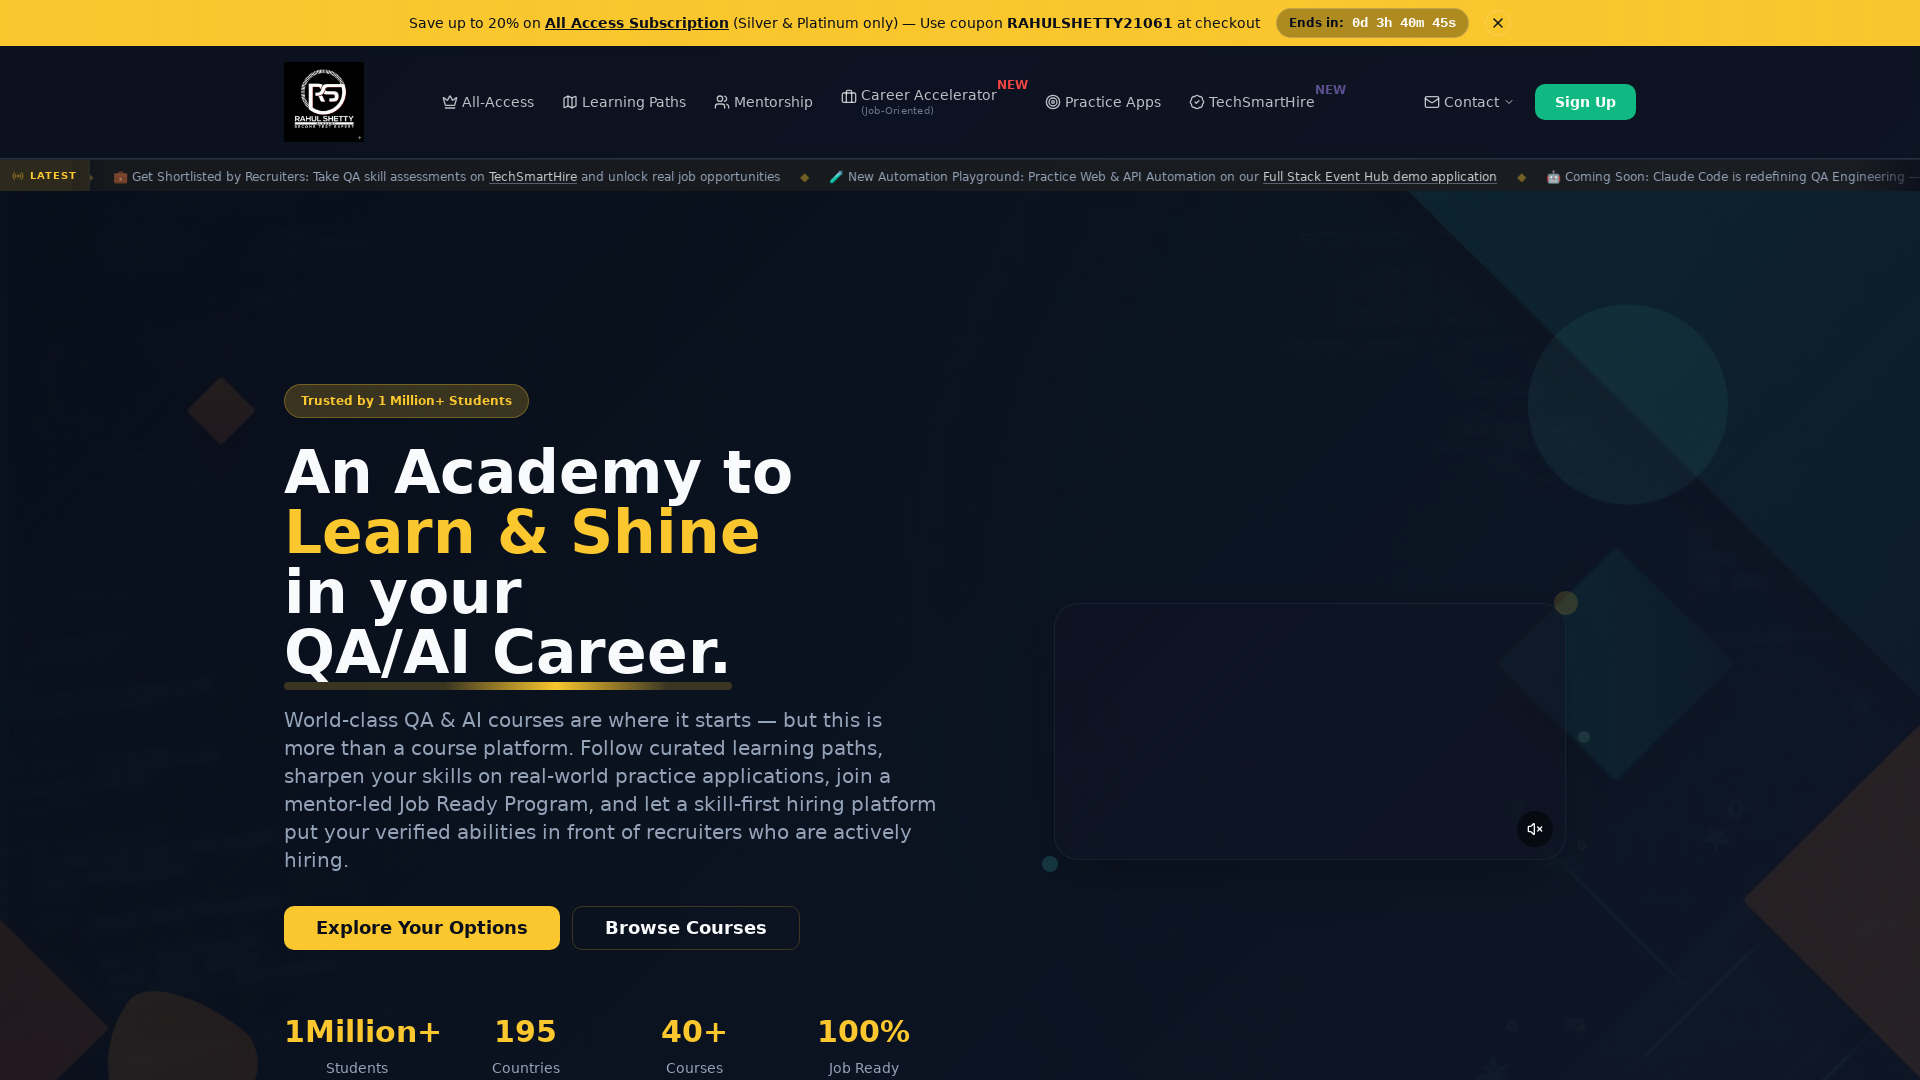

Retrieved page title: Rahul Shetty Academy | QA Automation, Playwright, AI Testing & Online Training
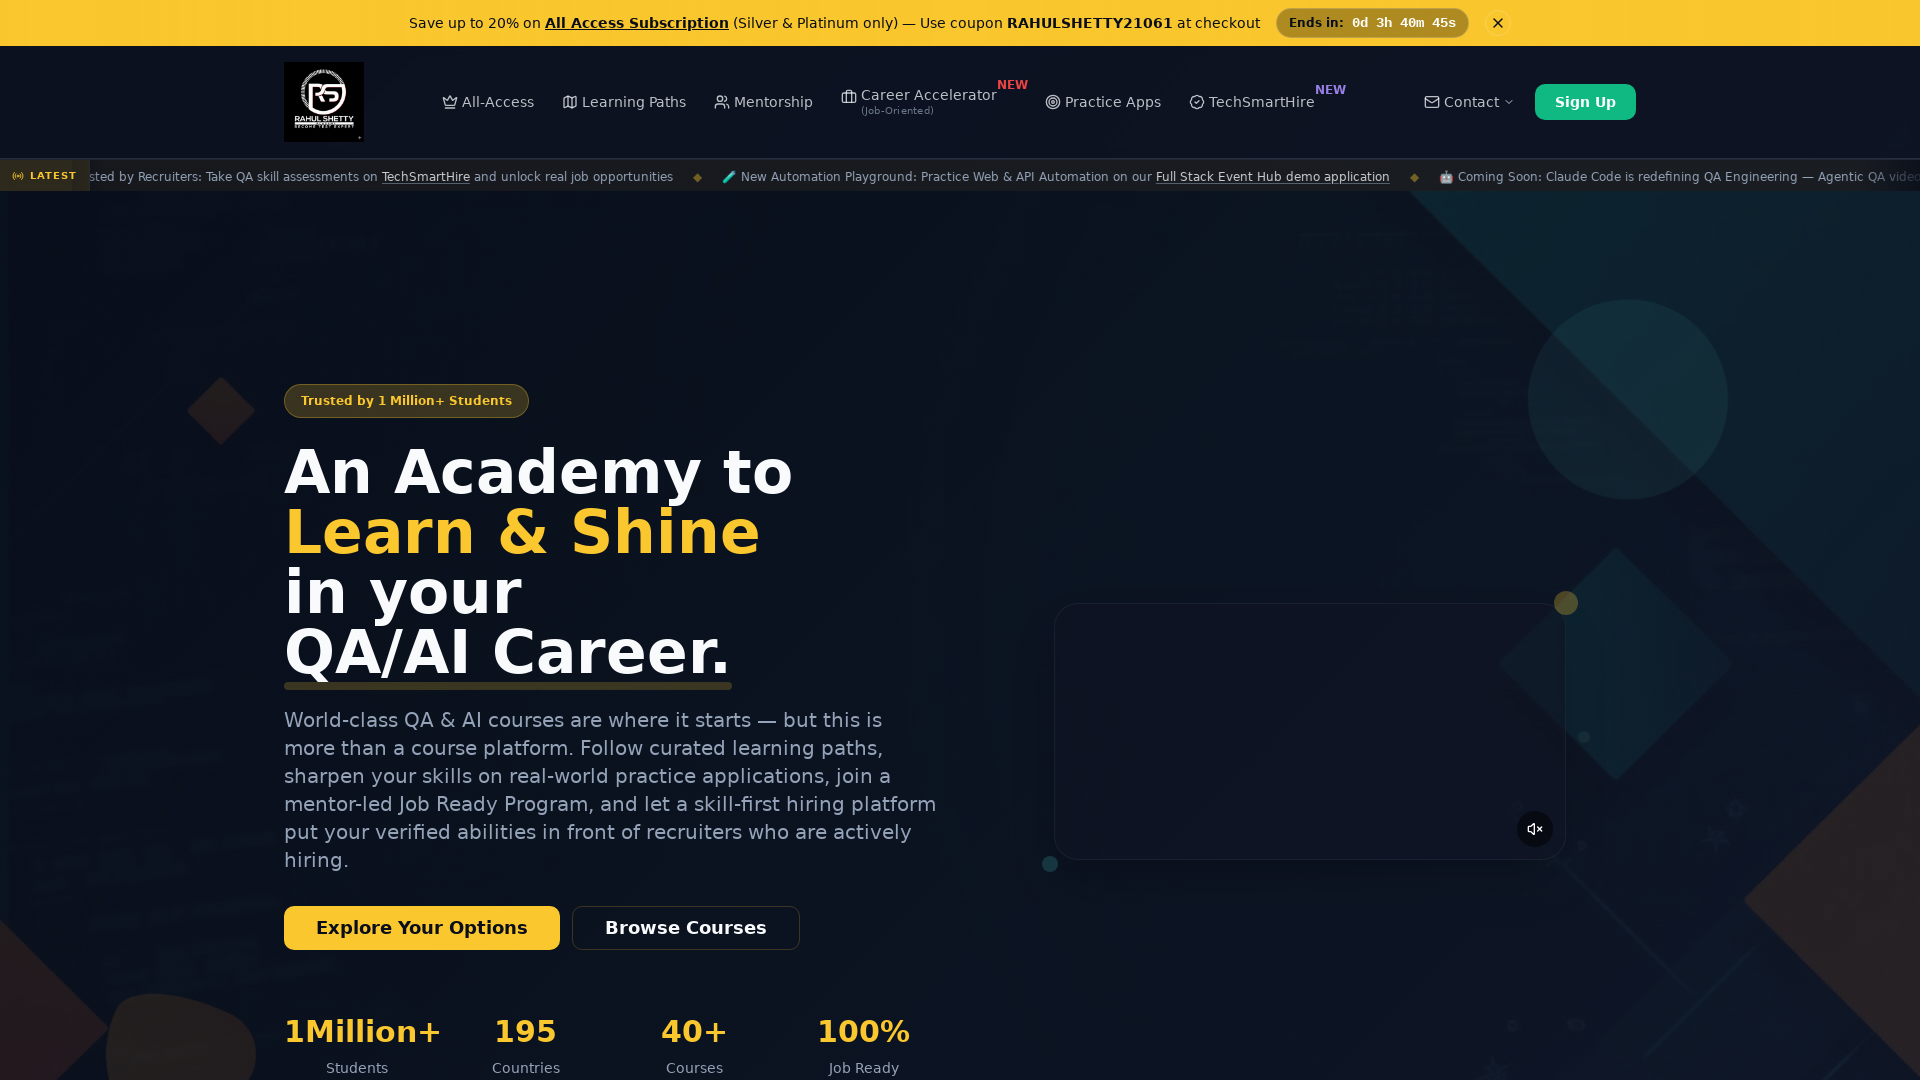

Retrieved current URL: https://rahulshettyacademy.com/
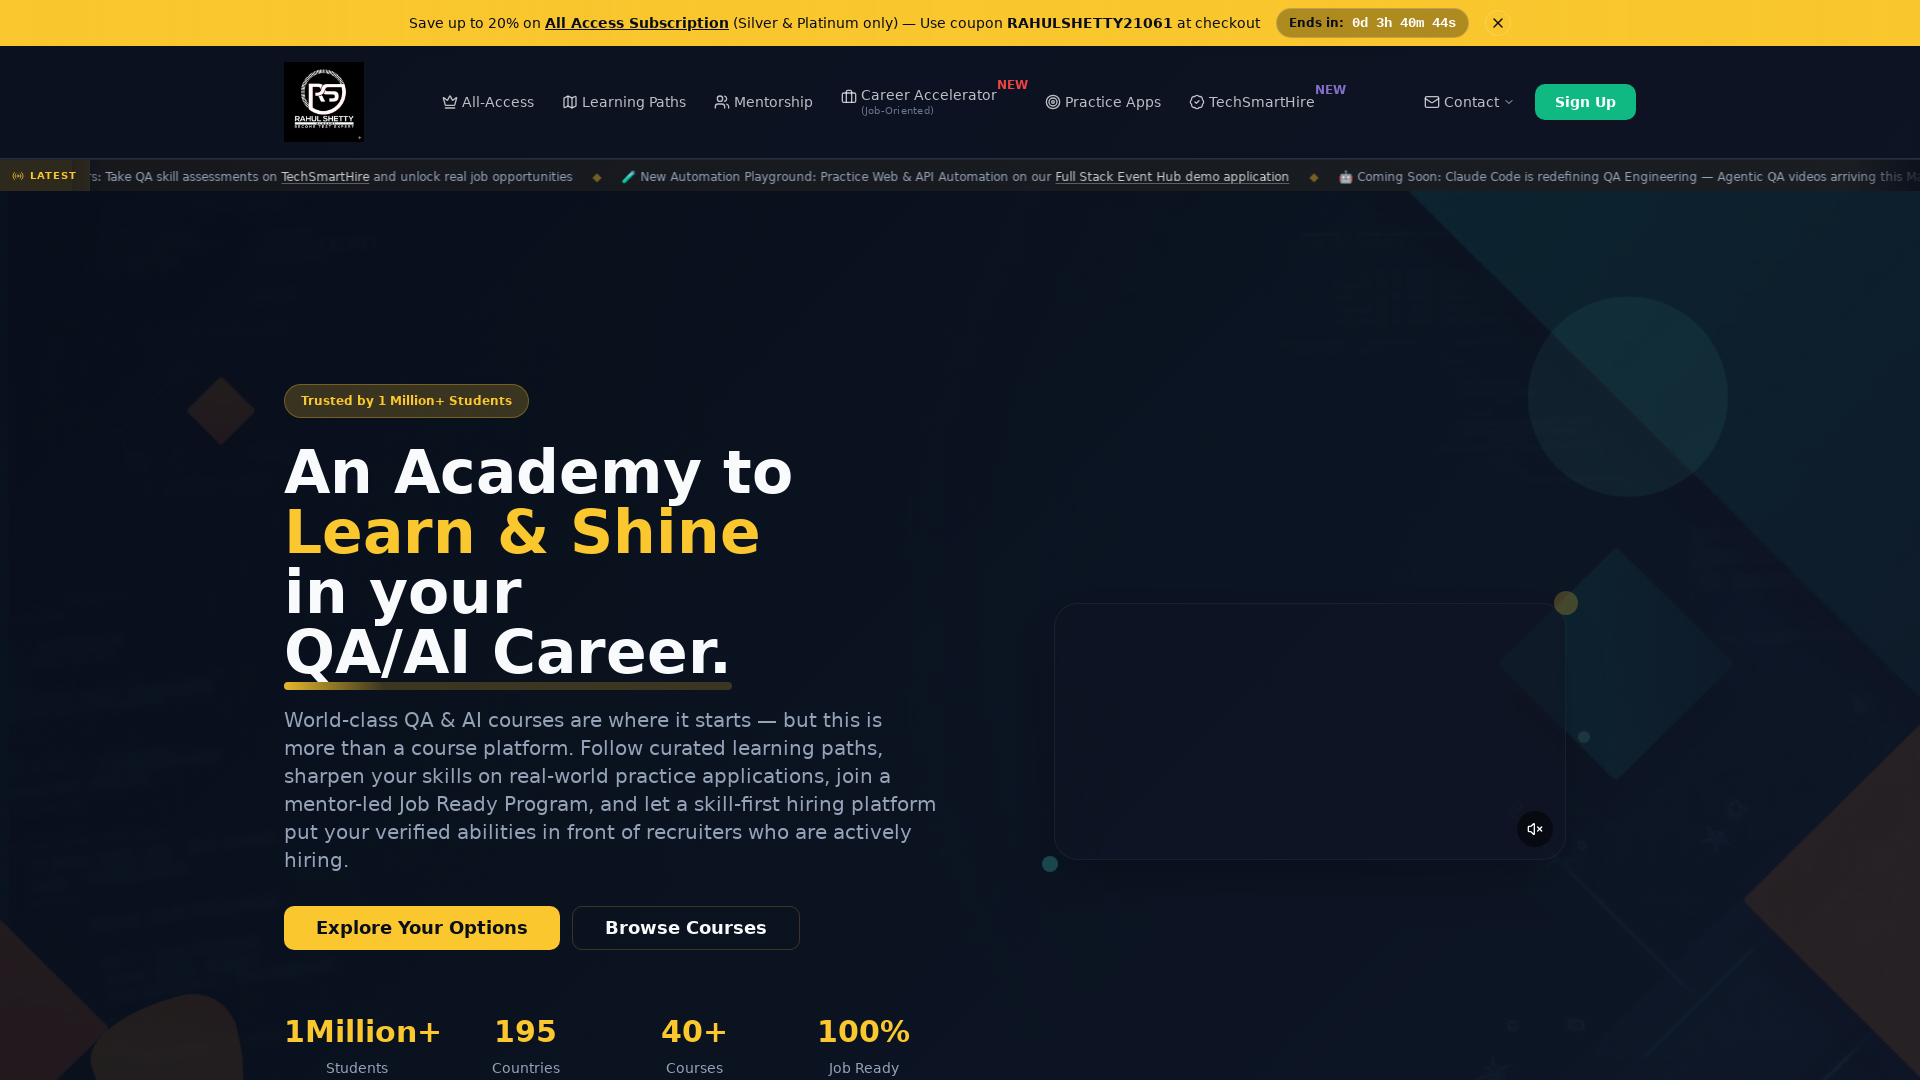

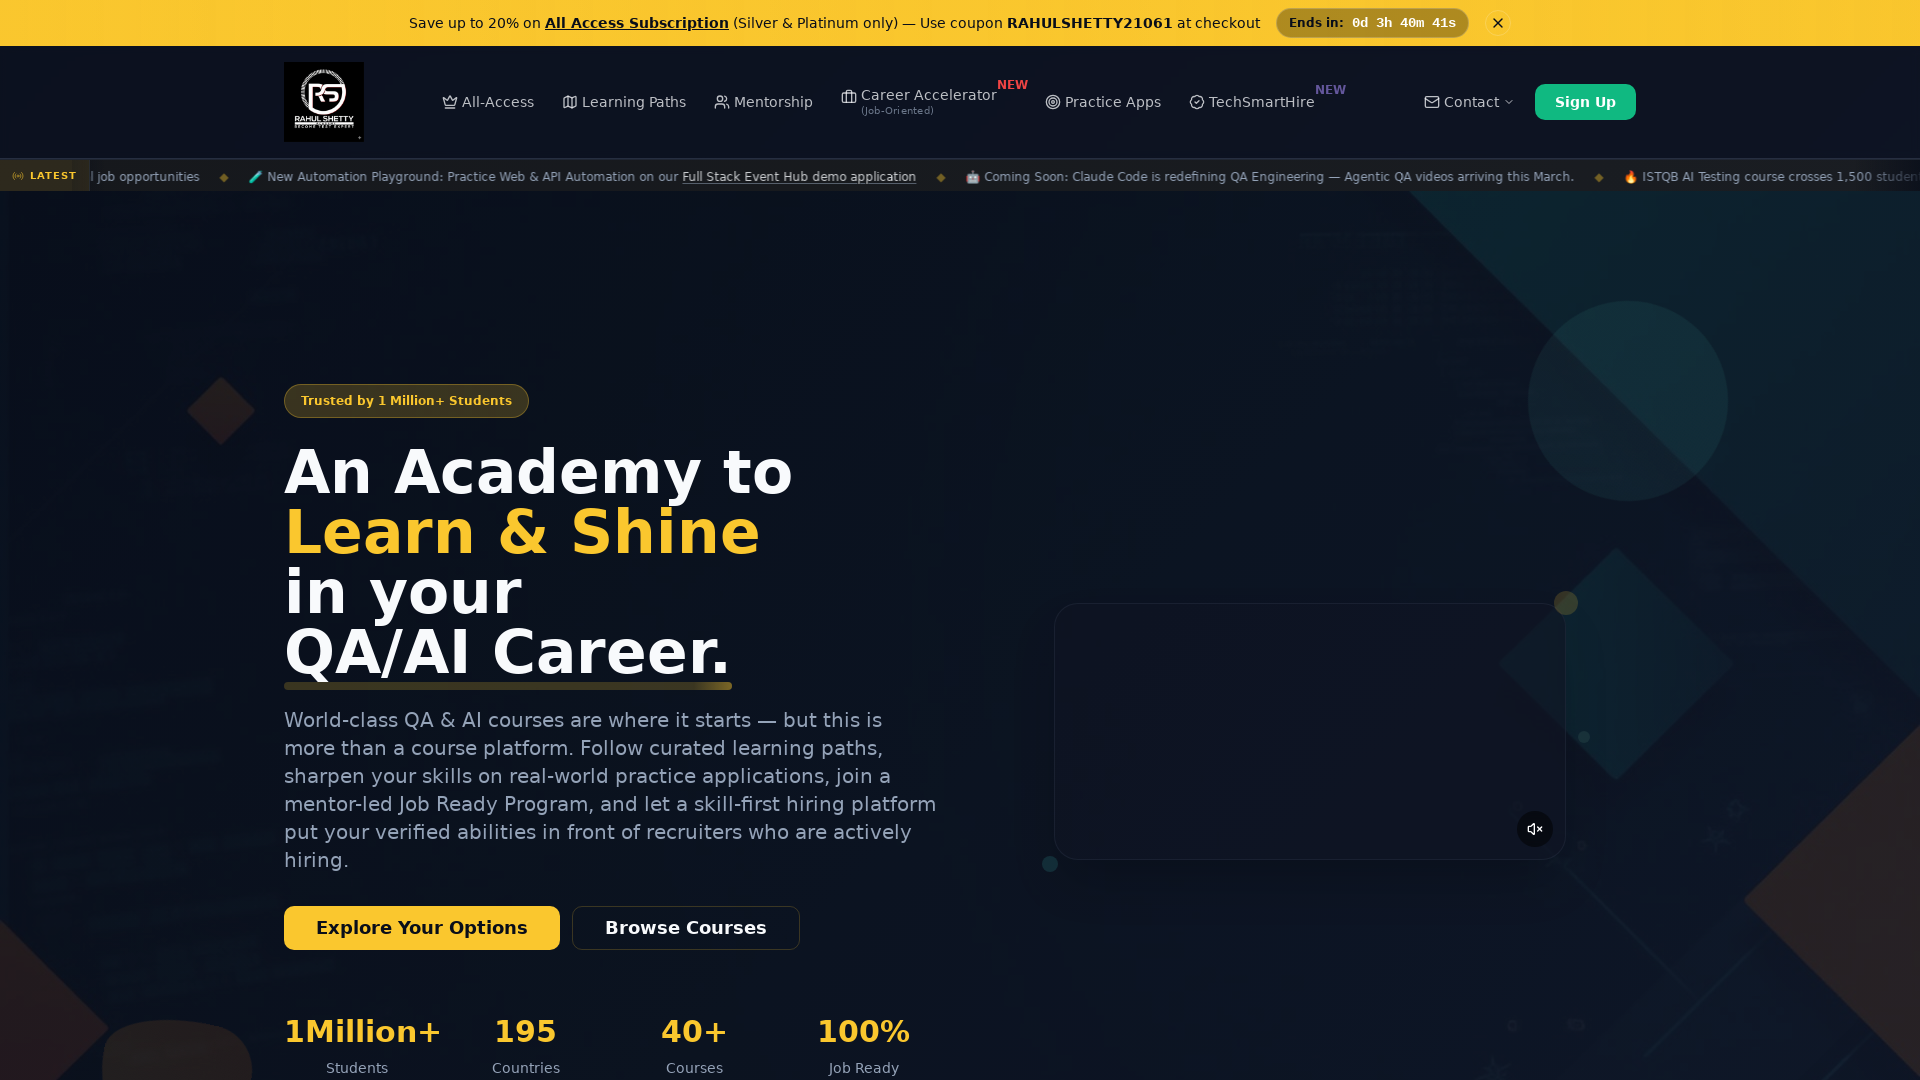